Tests book search functionality on demoqa by searching for "Guide" and verifying Git Pocket Guide appears in results

Starting URL: https://demoqa.com/books

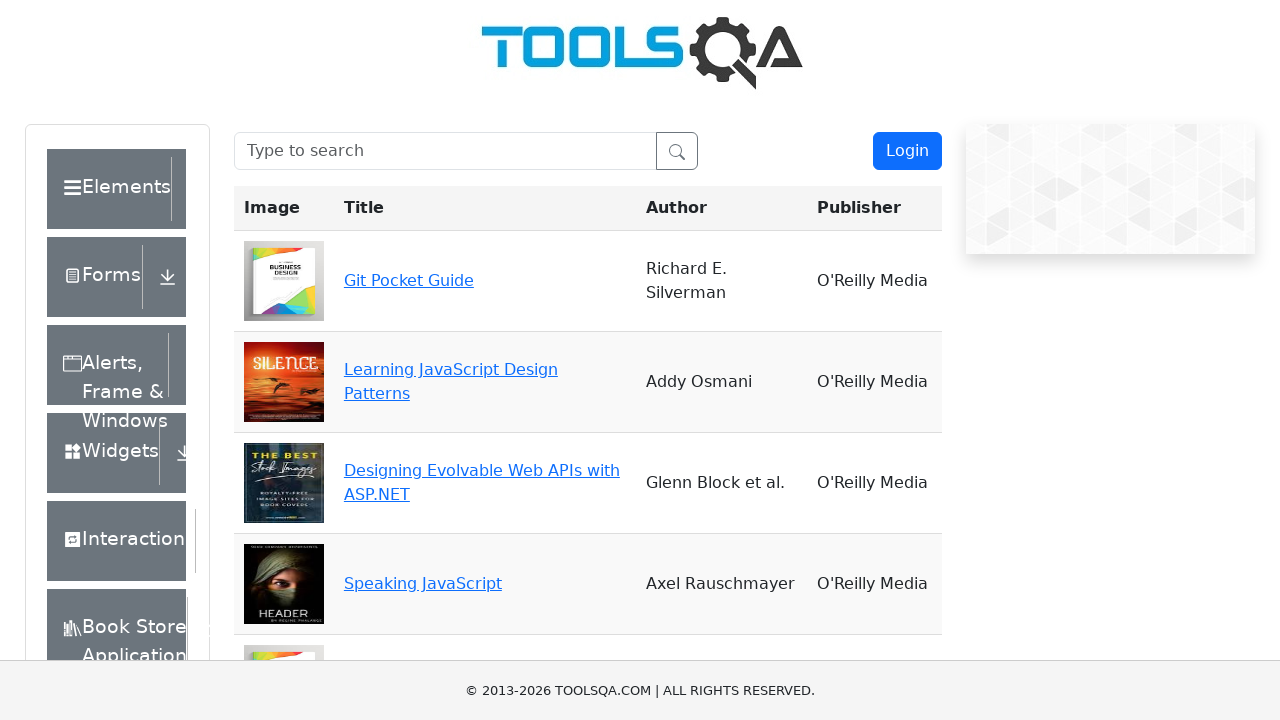

Filled search box with 'Guide' to search for books on #searchBox
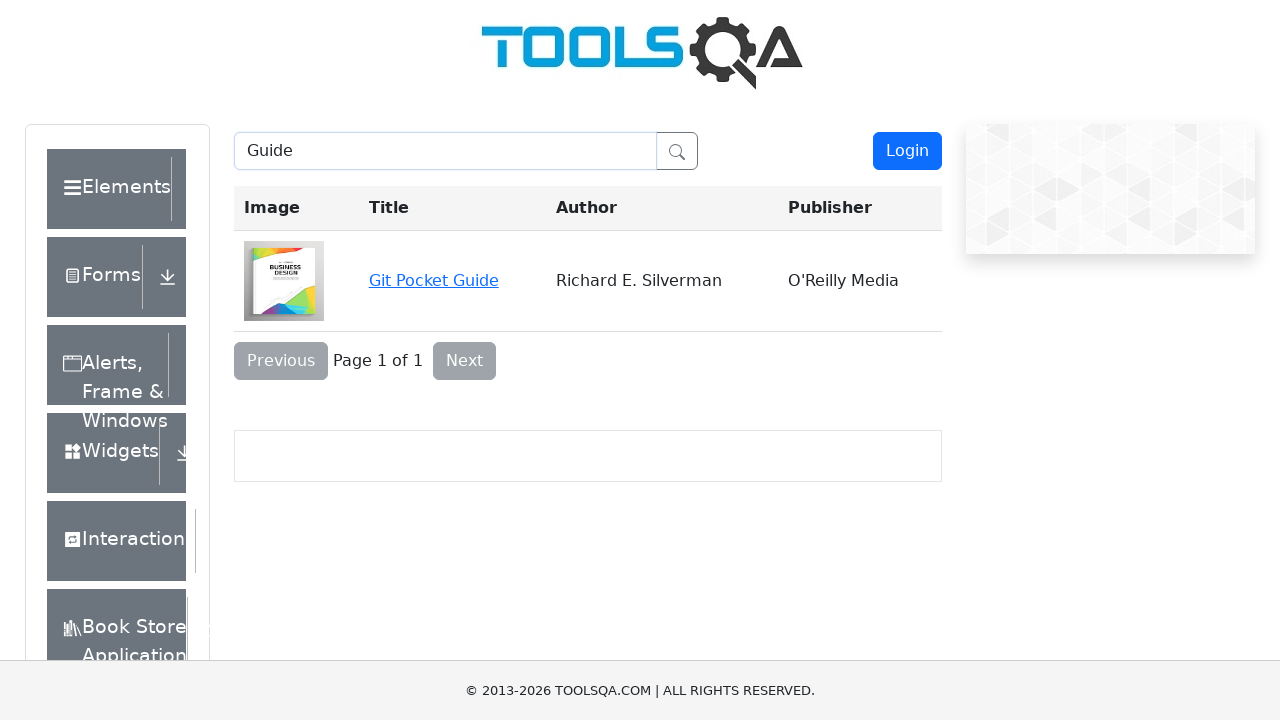

Verified Git Pocket Guide appears in search results
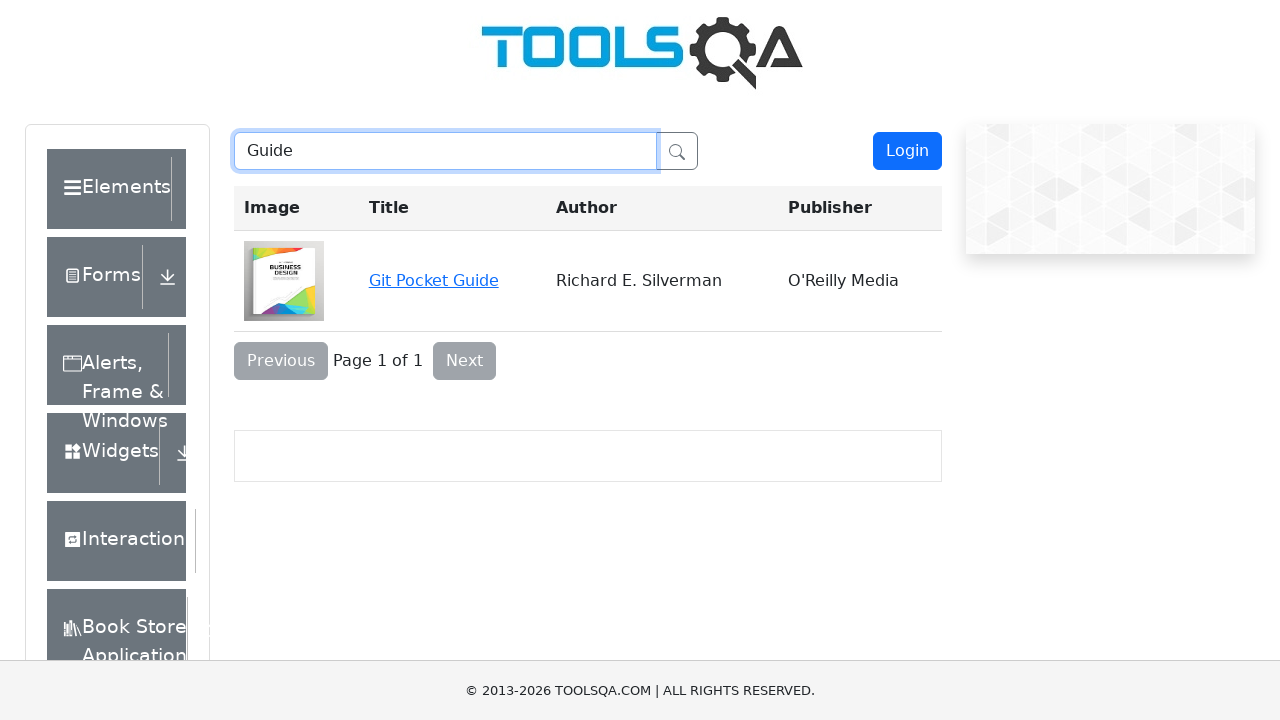

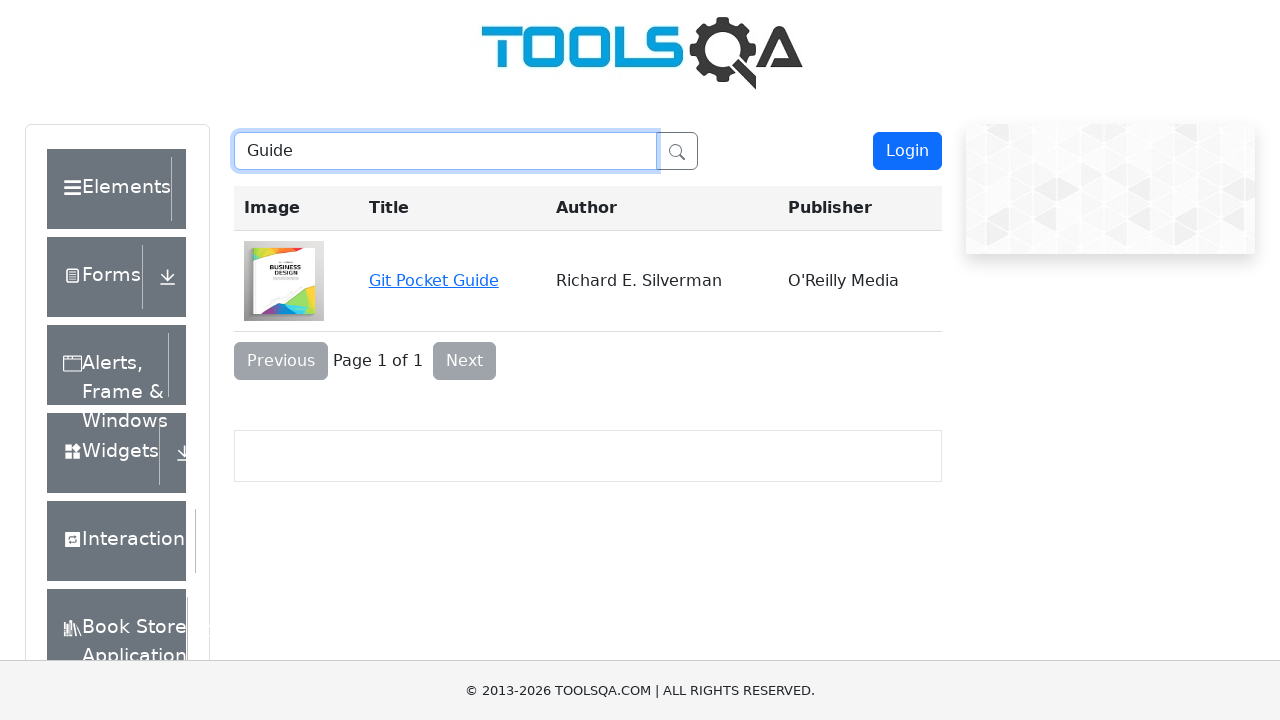